Tests handling of hidden web elements by clicking a hide button and then using JavaScript to set a value in the hidden text field

Starting URL: http://www.qaclickacademy.com/practice.php

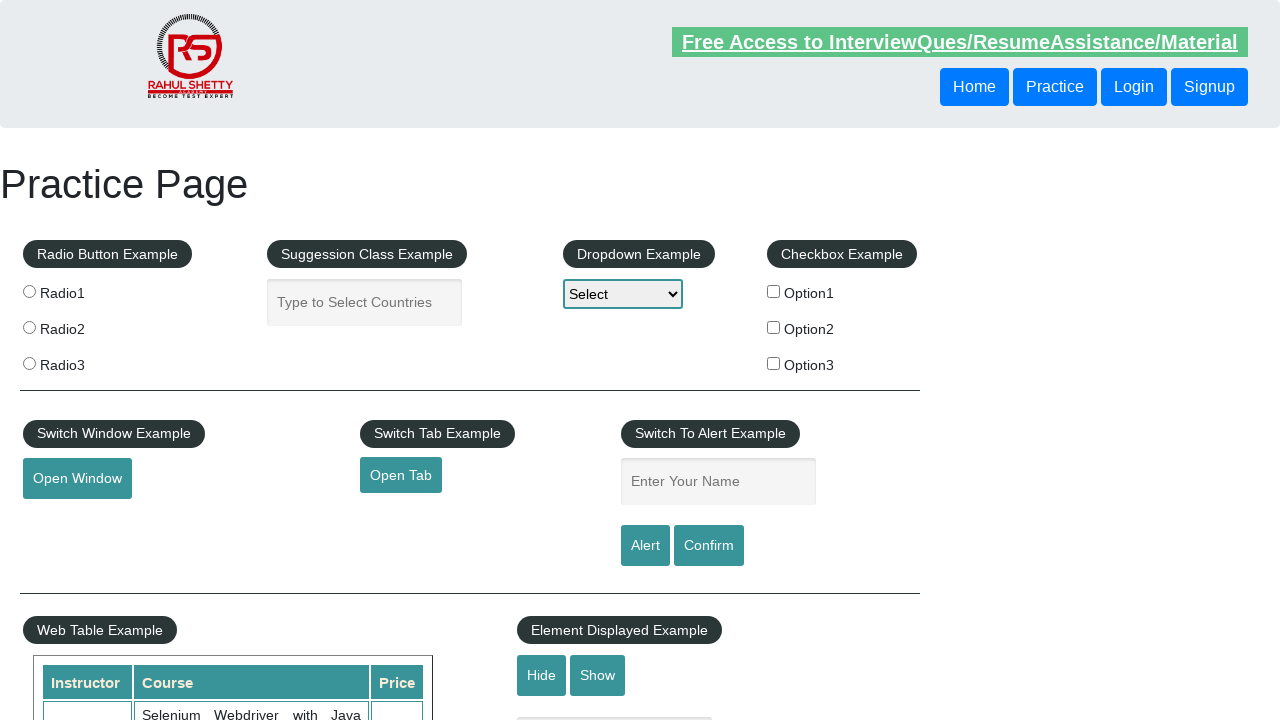

Clicked hide button to hide the textbox at (542, 675) on #hide-textbox
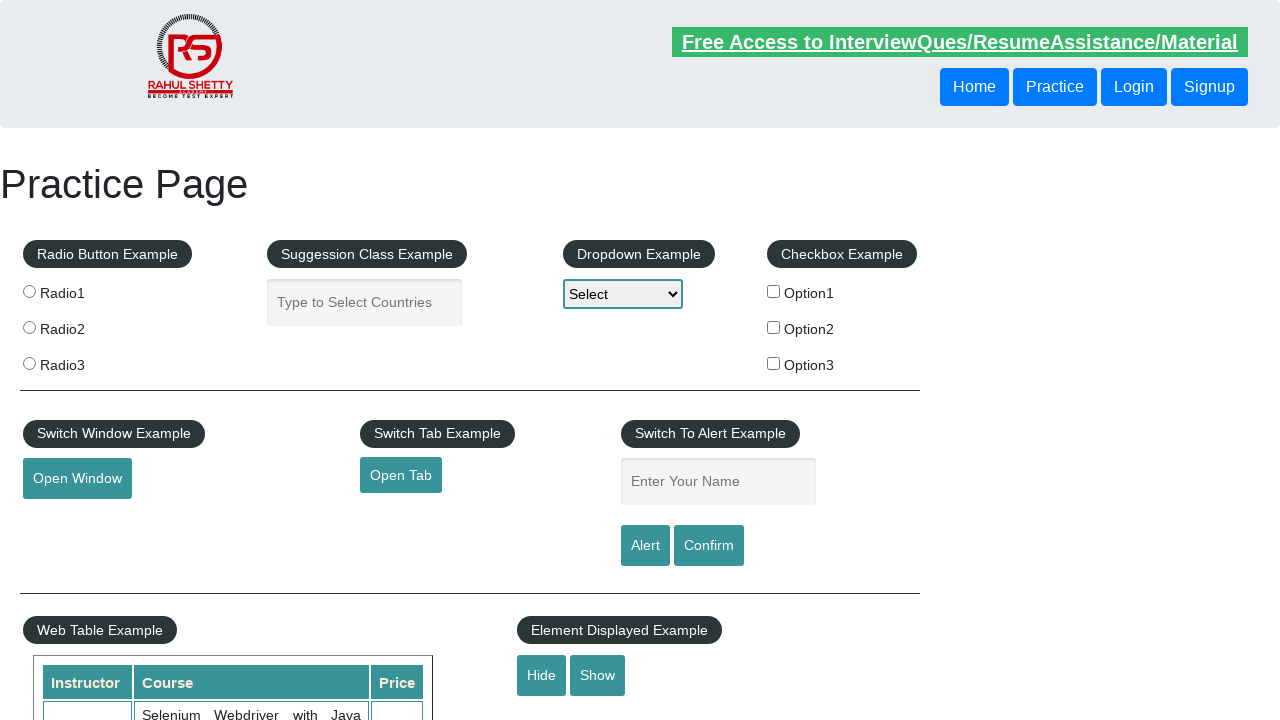

Used JavaScript to set value 'Hide/Show Example' in hidden text field
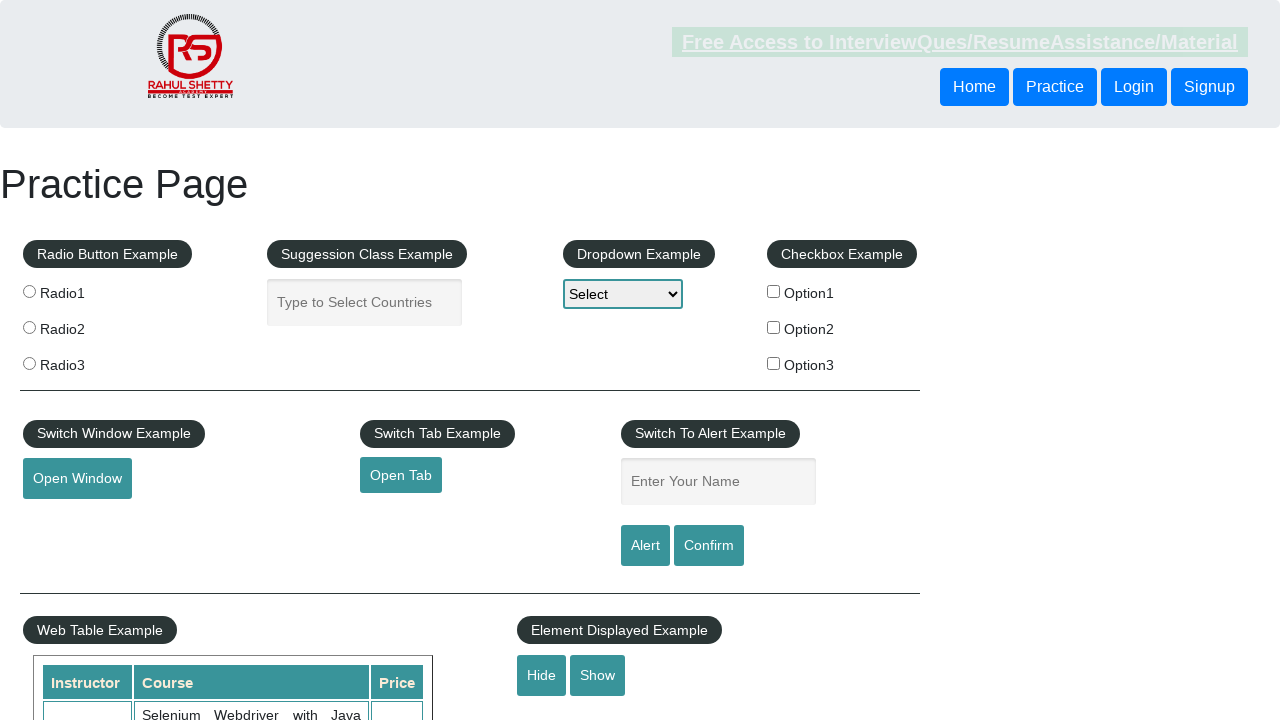

Retrieved value from hidden text field using JavaScript
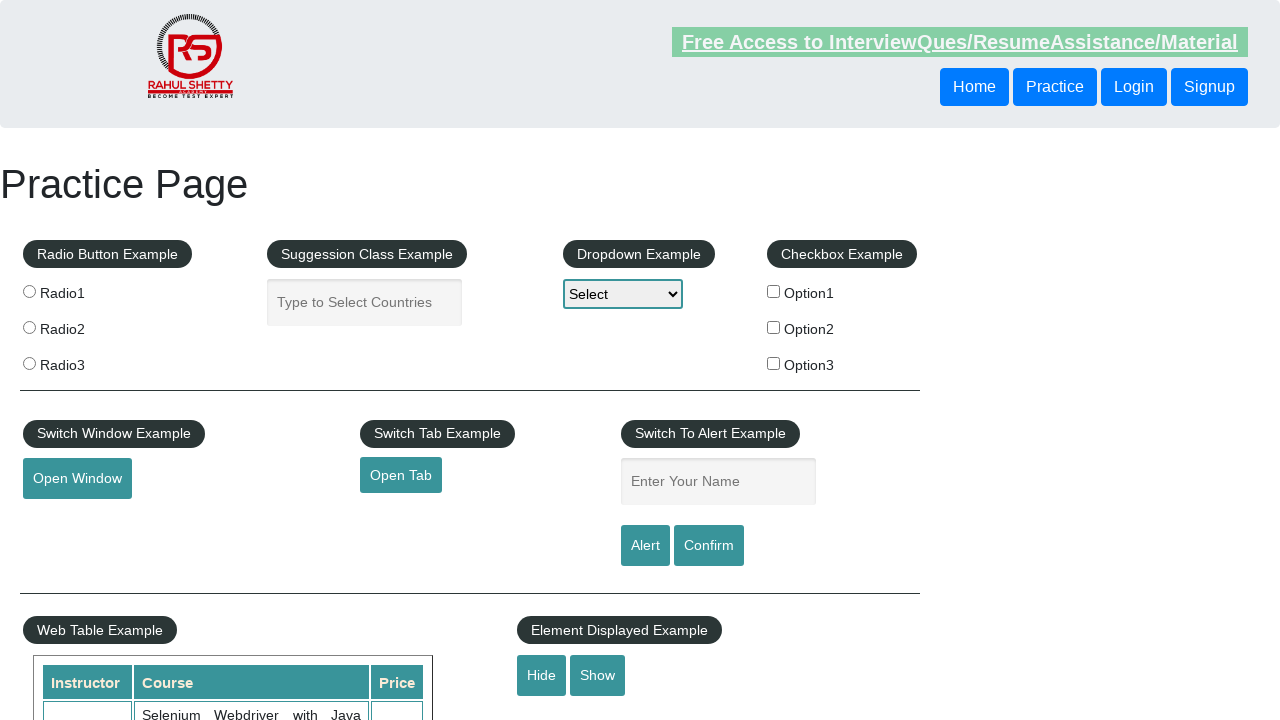

Verified hidden text field value matches expected 'Hide/Show Example'
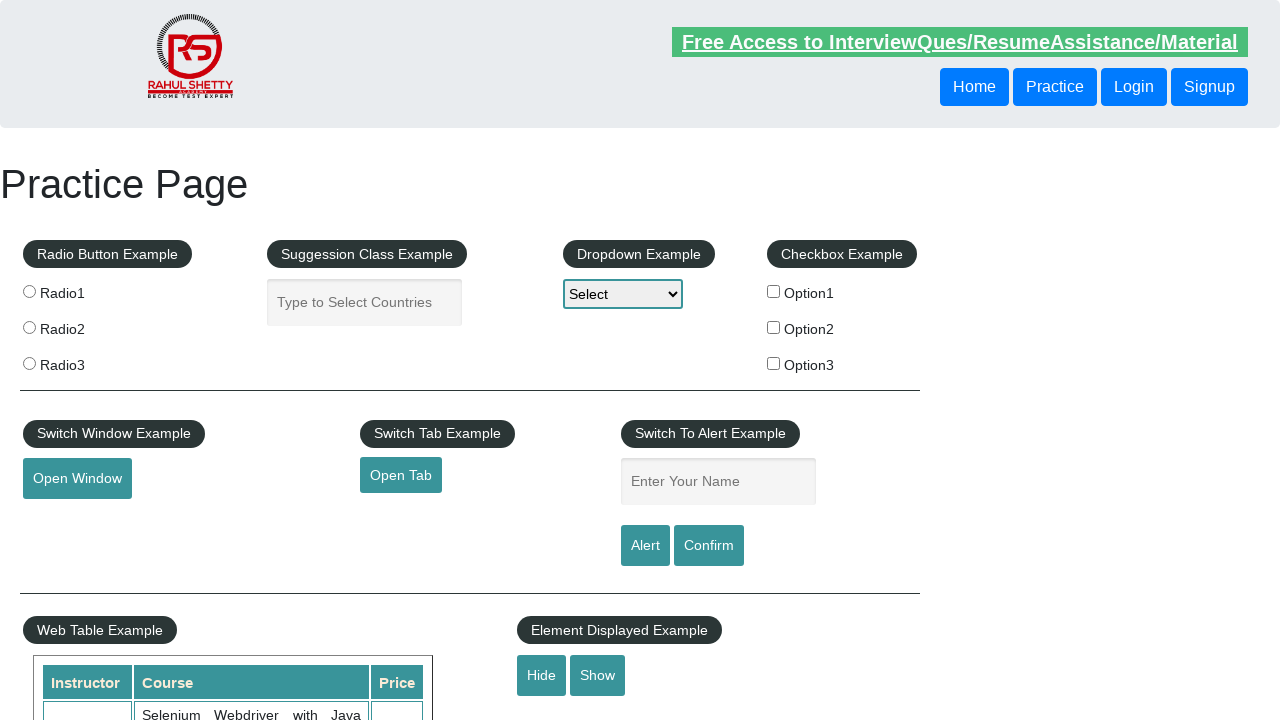

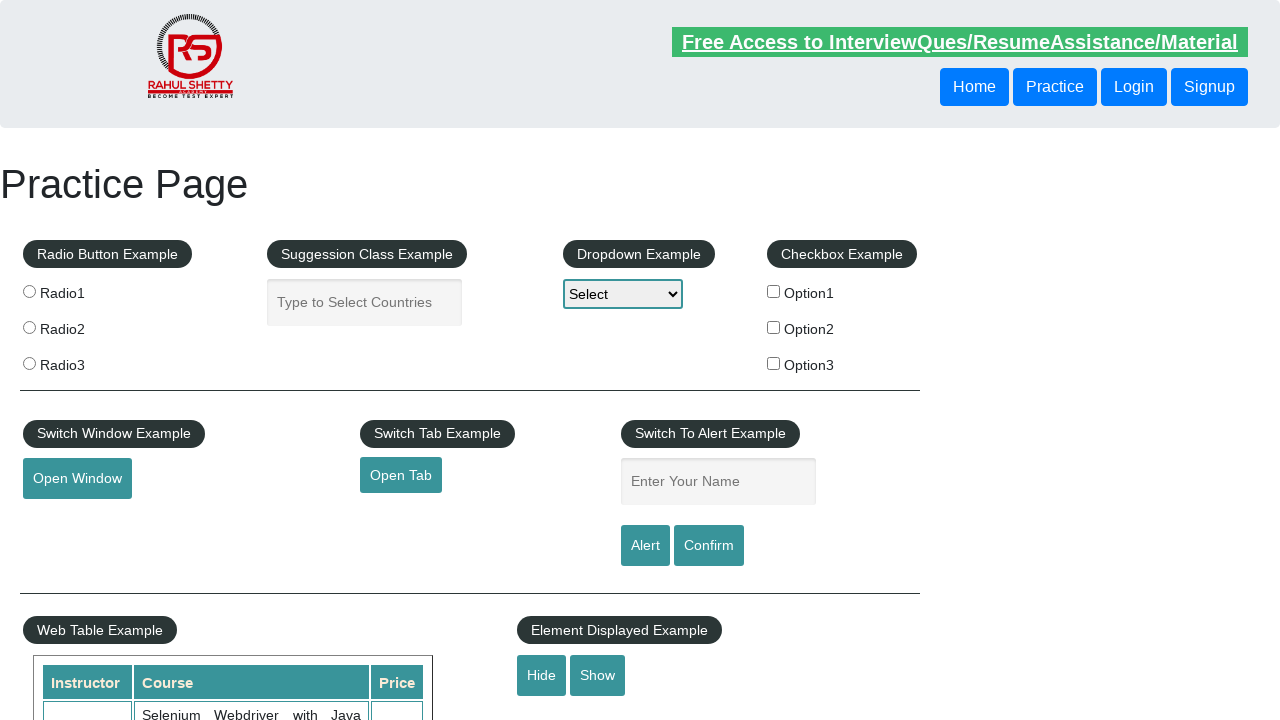